Tests dynamic dropdown selection on a flight booking practice page by selecting origin (GAU - Guwahati) and destination (CCU - Kolkata) airports from cascading dropdown menus

Starting URL: https://rahulshettyacademy.com/dropdownsPractise/

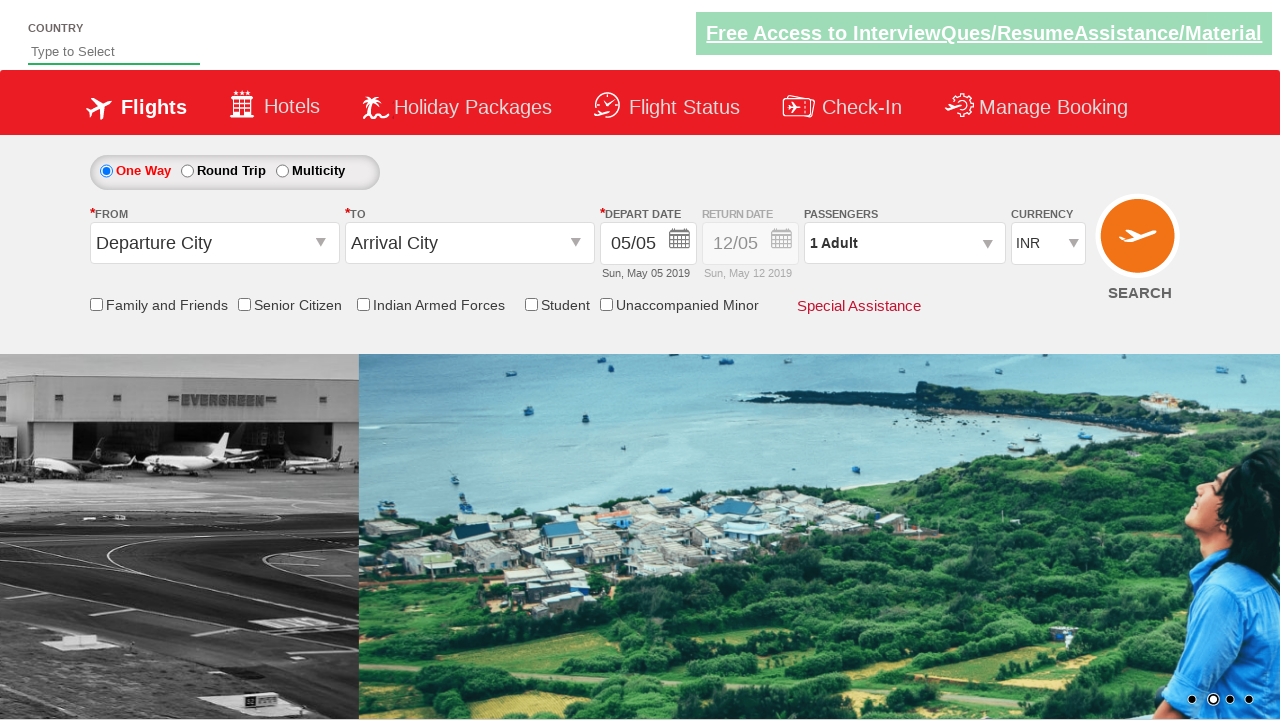

Clicked on origin station dropdown to open it at (214, 243) on #ctl00_mainContent_ddl_originStation1_CTXT
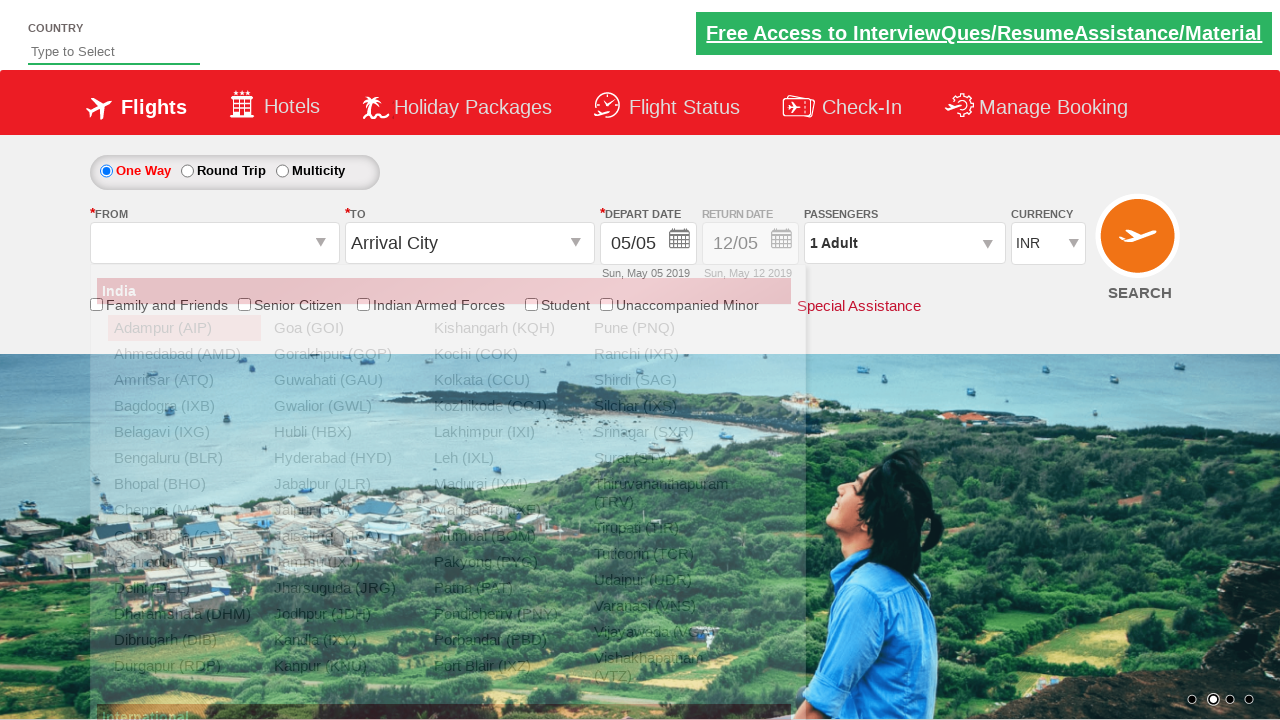

Selected GAU (Guwahati) as origin airport from the dropdown at (344, 380) on xpath=//div[@id='glsctl00_mainContent_ddl_originStation1_CTNR']//a[@value='GAU']
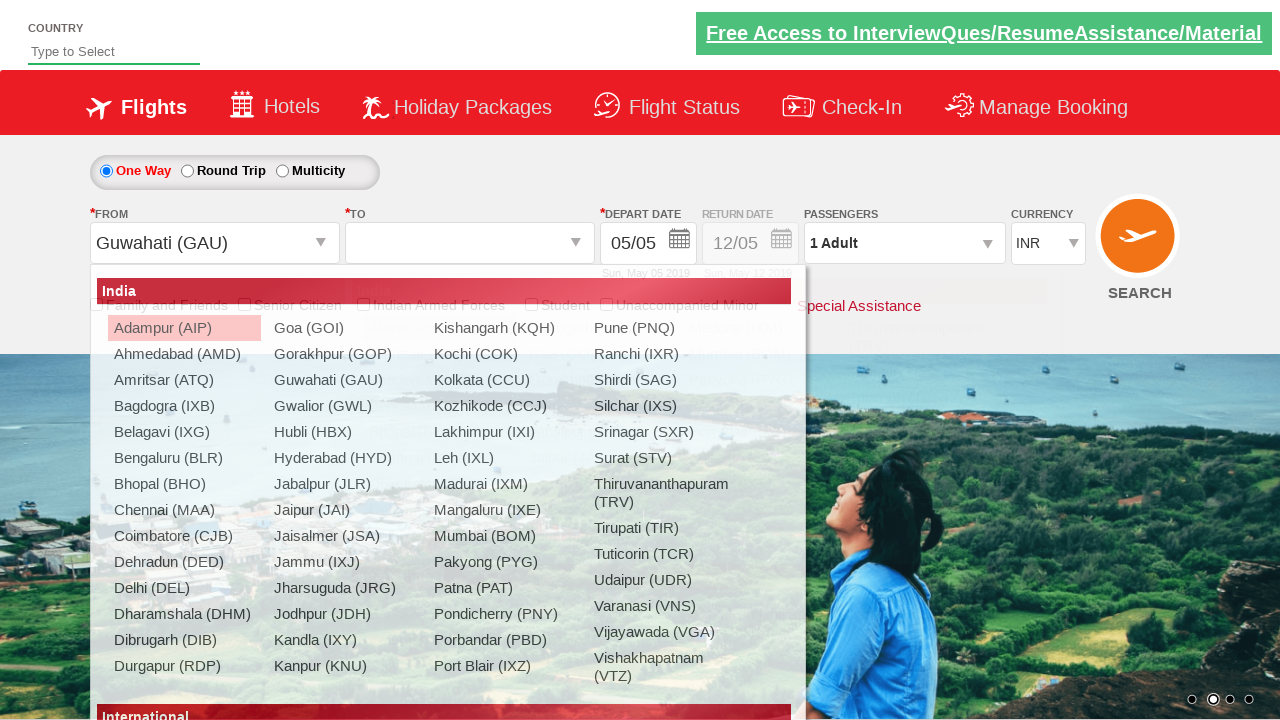

Waited for destination dropdown to be ready
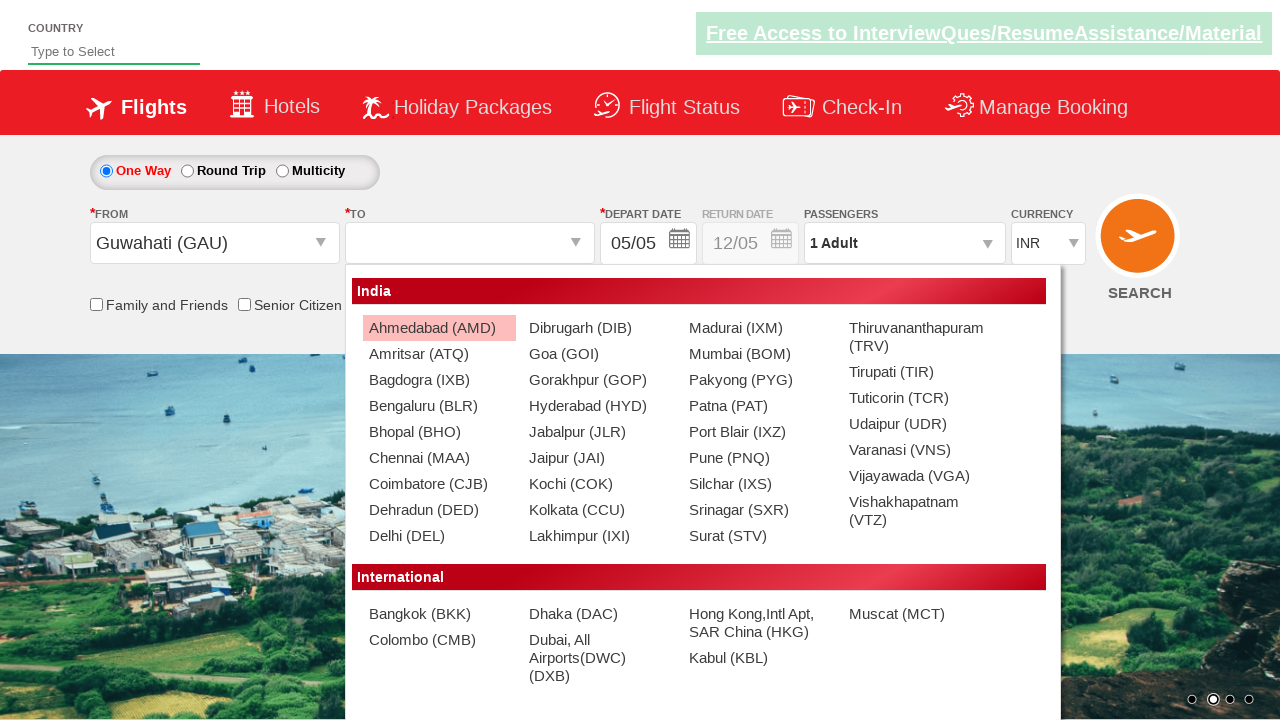

Selected CCU (Kolkata) as destination airport from the dropdown at (599, 510) on xpath=//div[@id='glsctl00_mainContent_ddl_destinationStation1_CTNR']//a[@value='
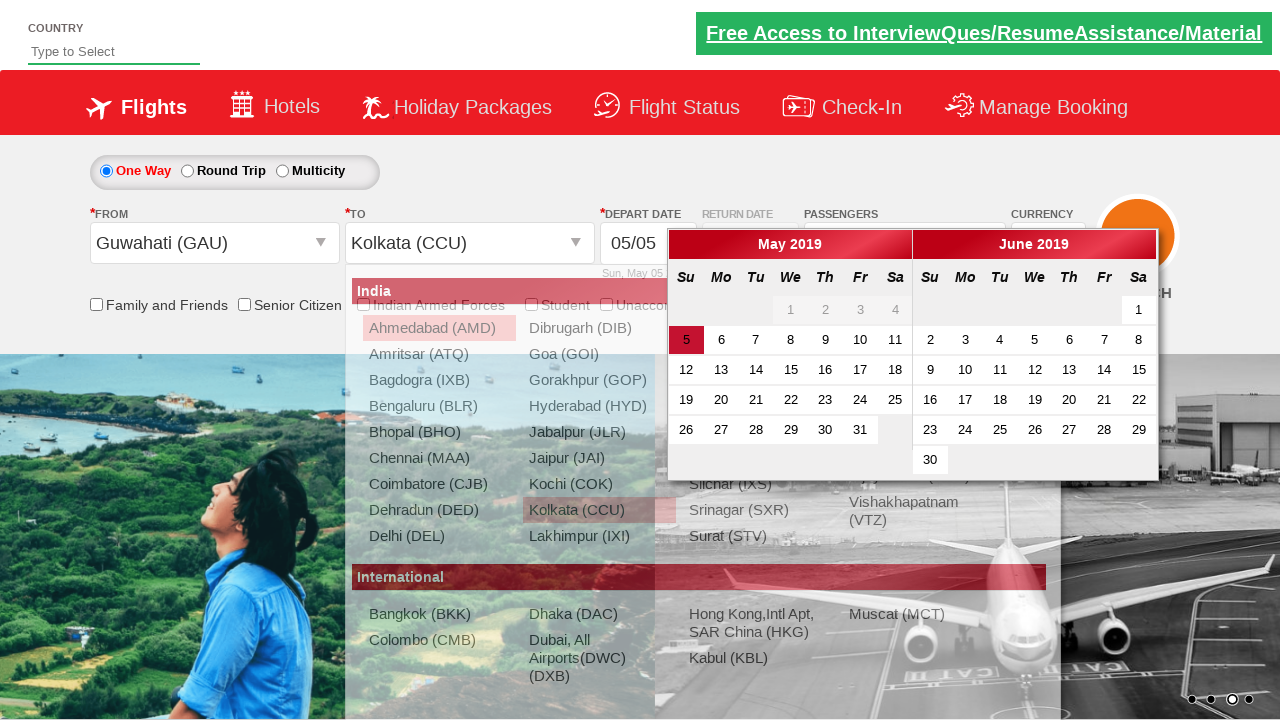

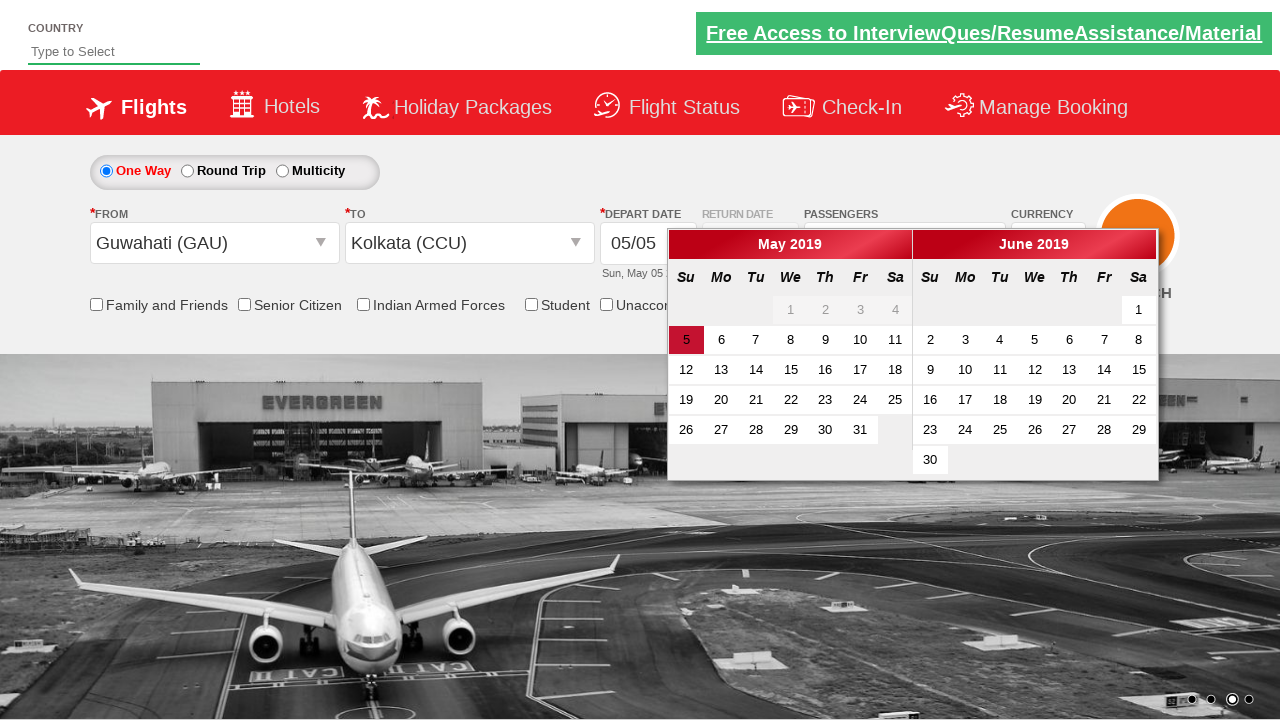